Tests the search filter functionality by entering "Rice" in the search field and verifying that filtered results match the expected items

Starting URL: https://rahulshettyacademy.com/seleniumPractise/#/offers

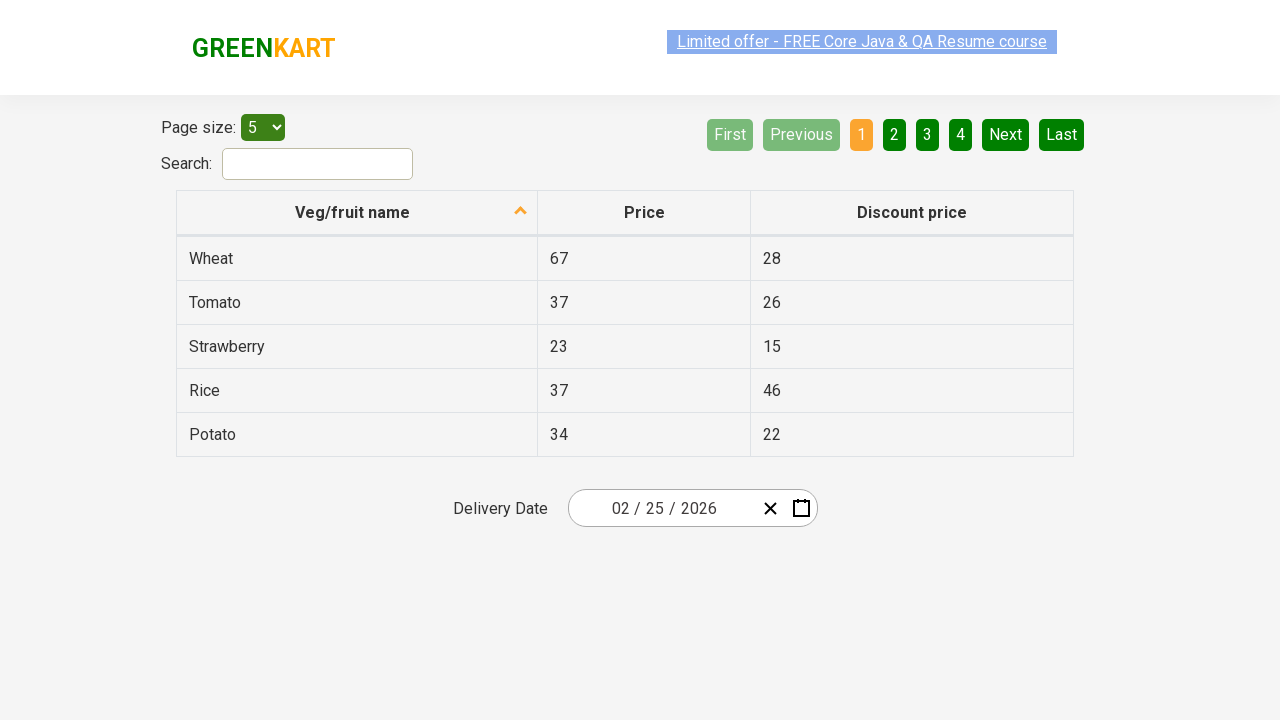

Filled search field with 'Rice' on input#search-field
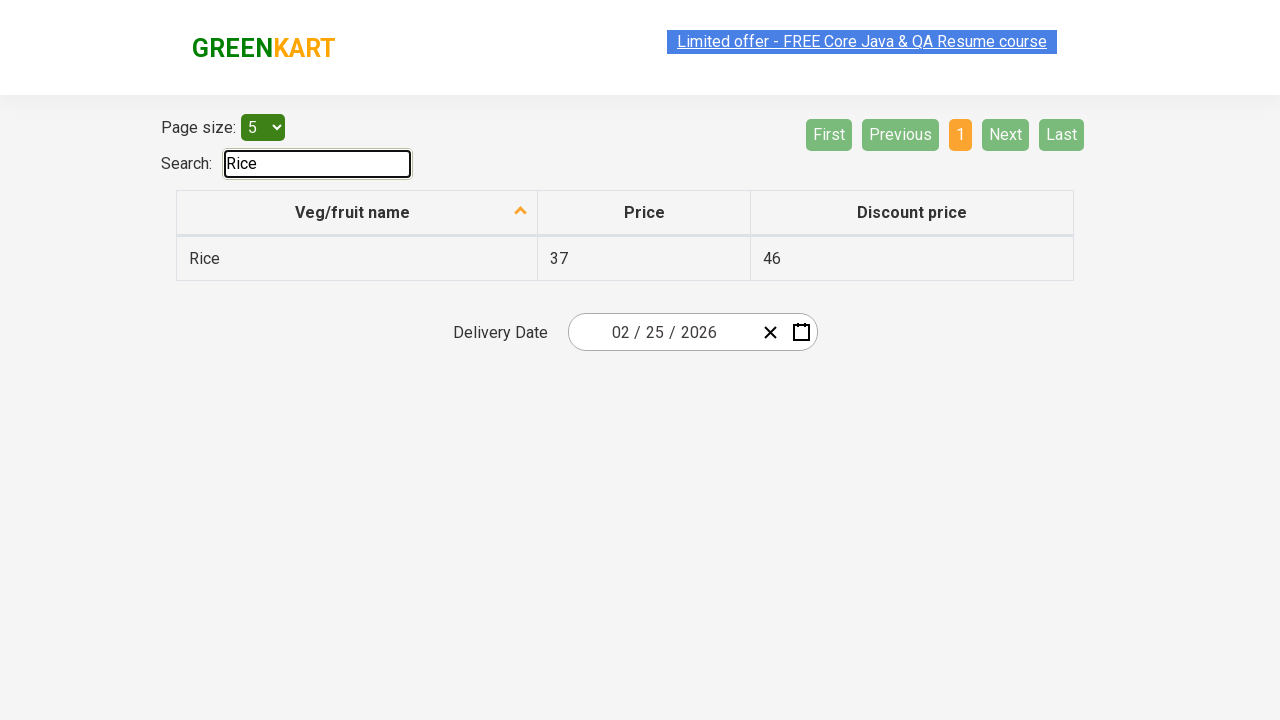

Waited 500ms for filter to apply
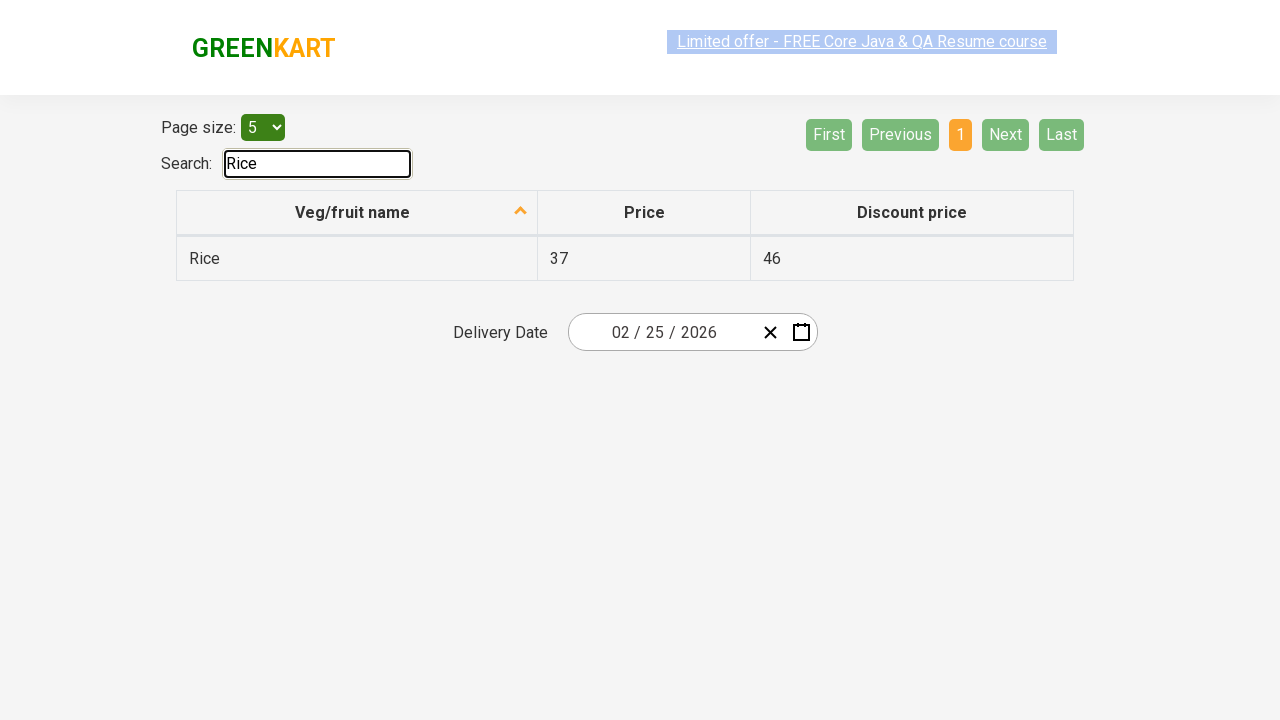

Located all items in first column of table
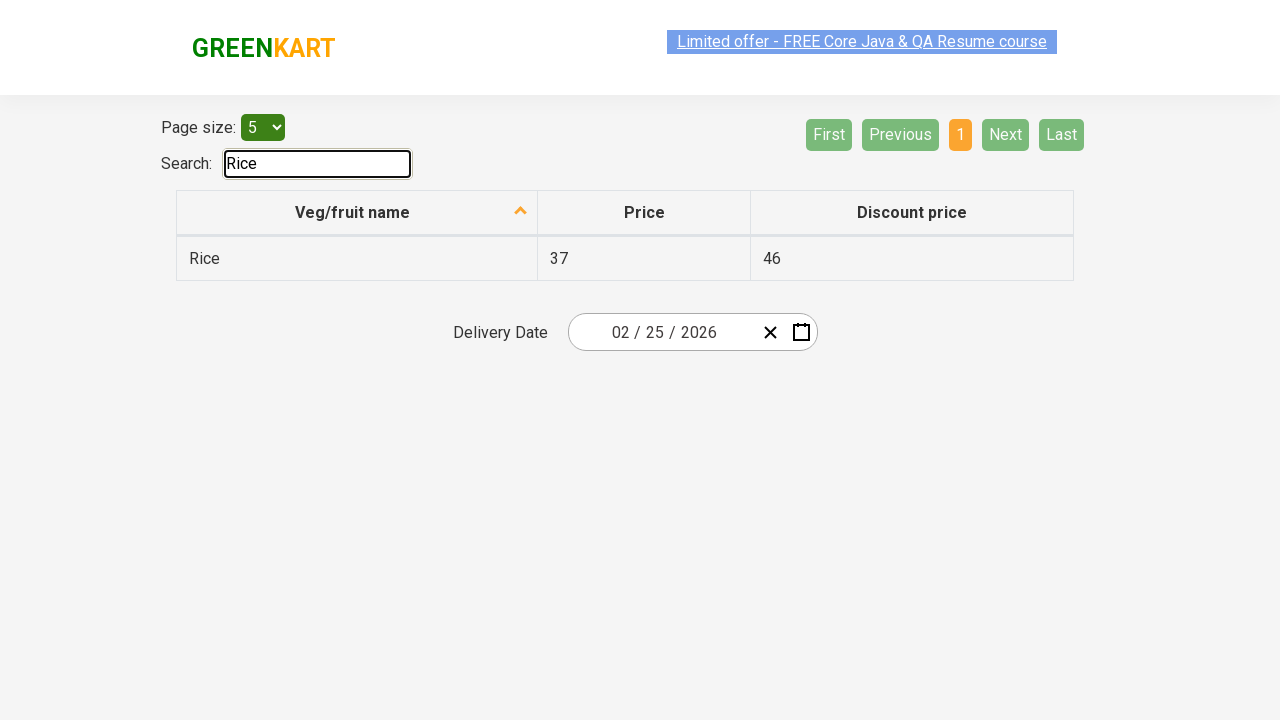

Retrieved text content from item: 'Rice'
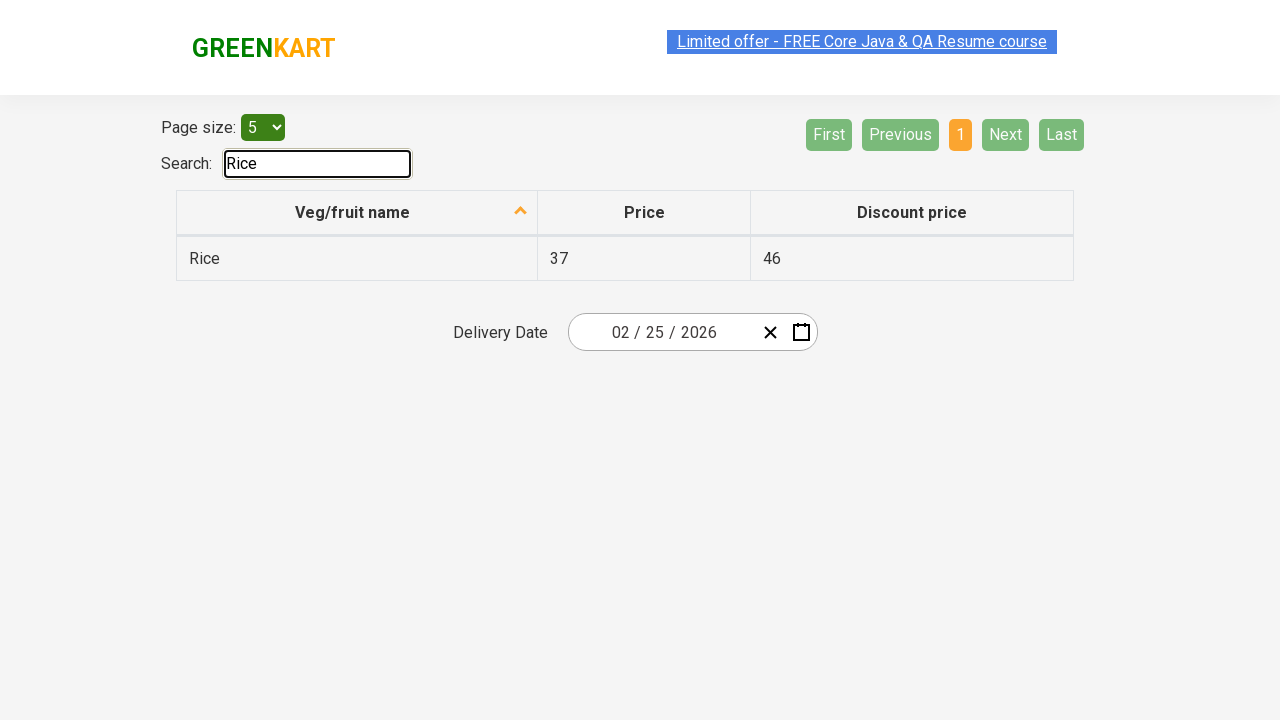

Verified that 'Rice' contains 'Rice'
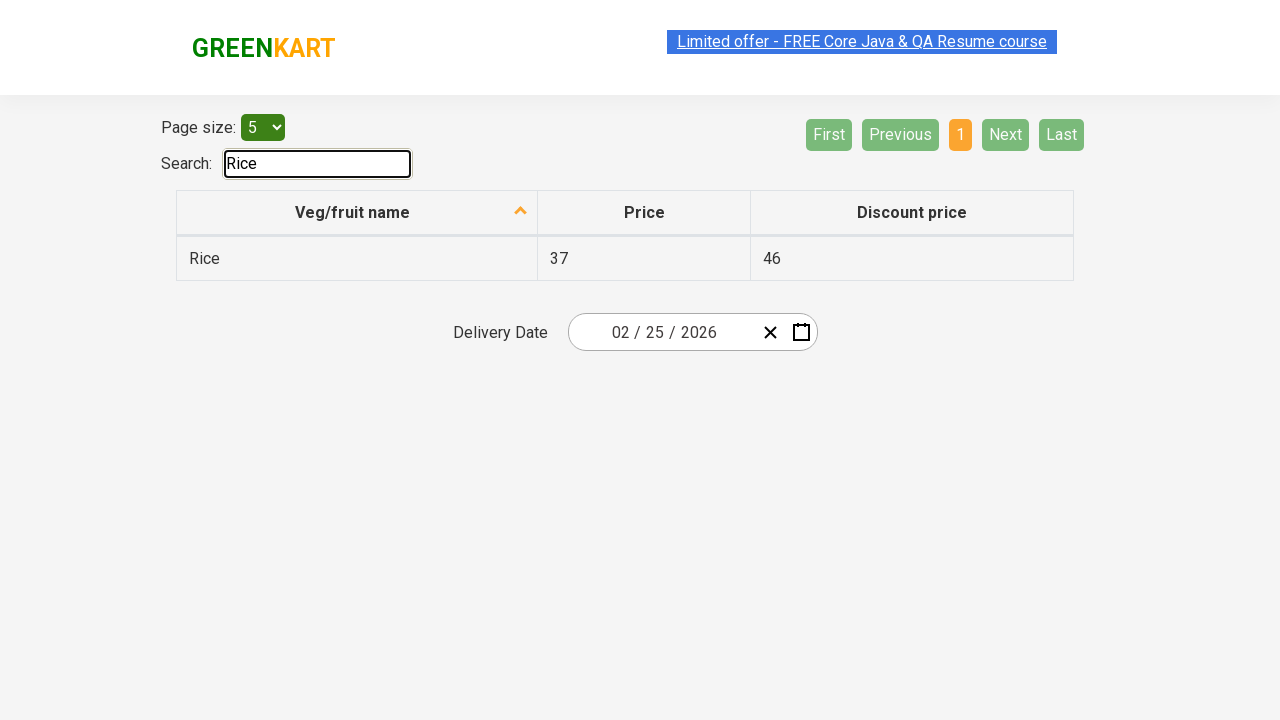

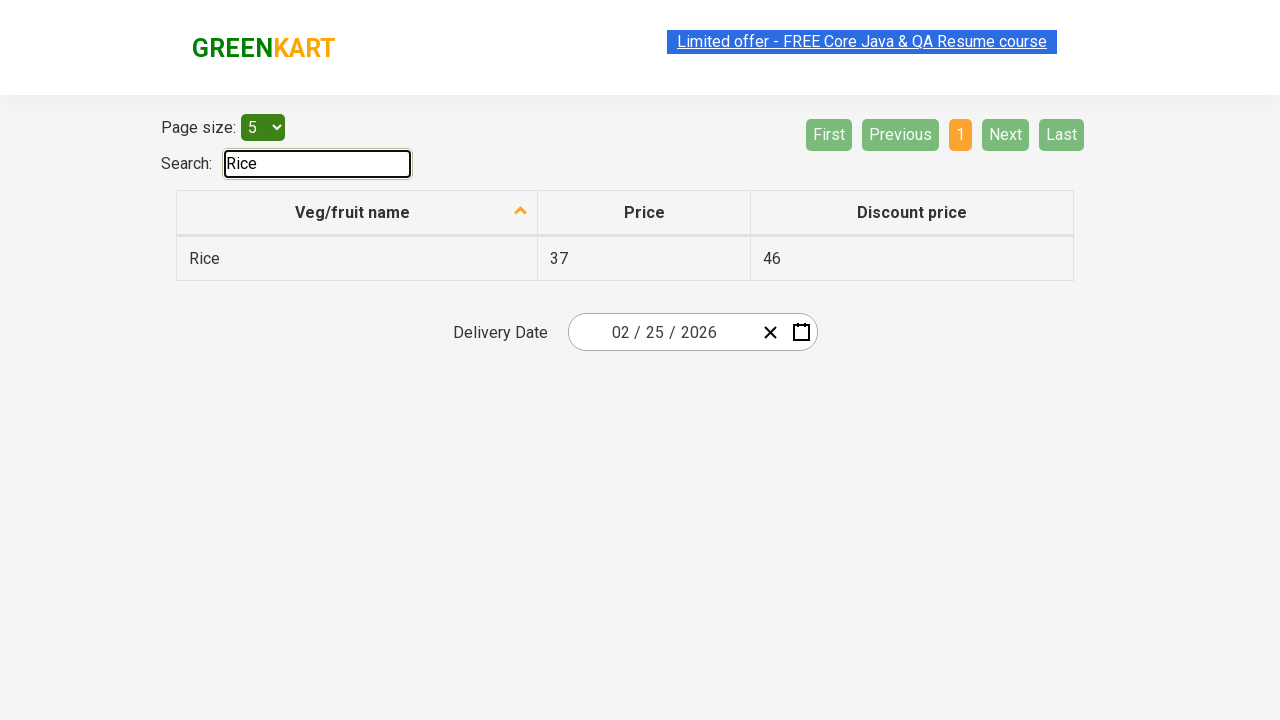